Clicks the 'About us' button on the Codefish website

Starting URL: https://codefish.io/

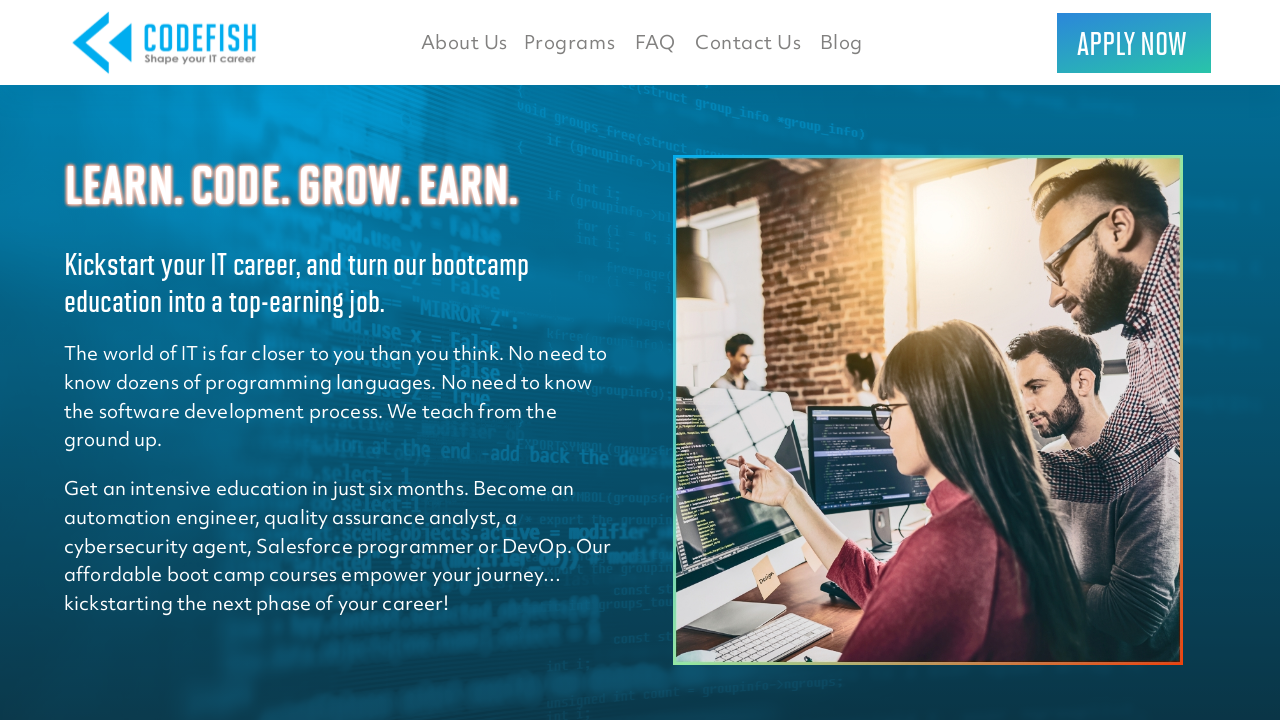

Navigated to Codefish website
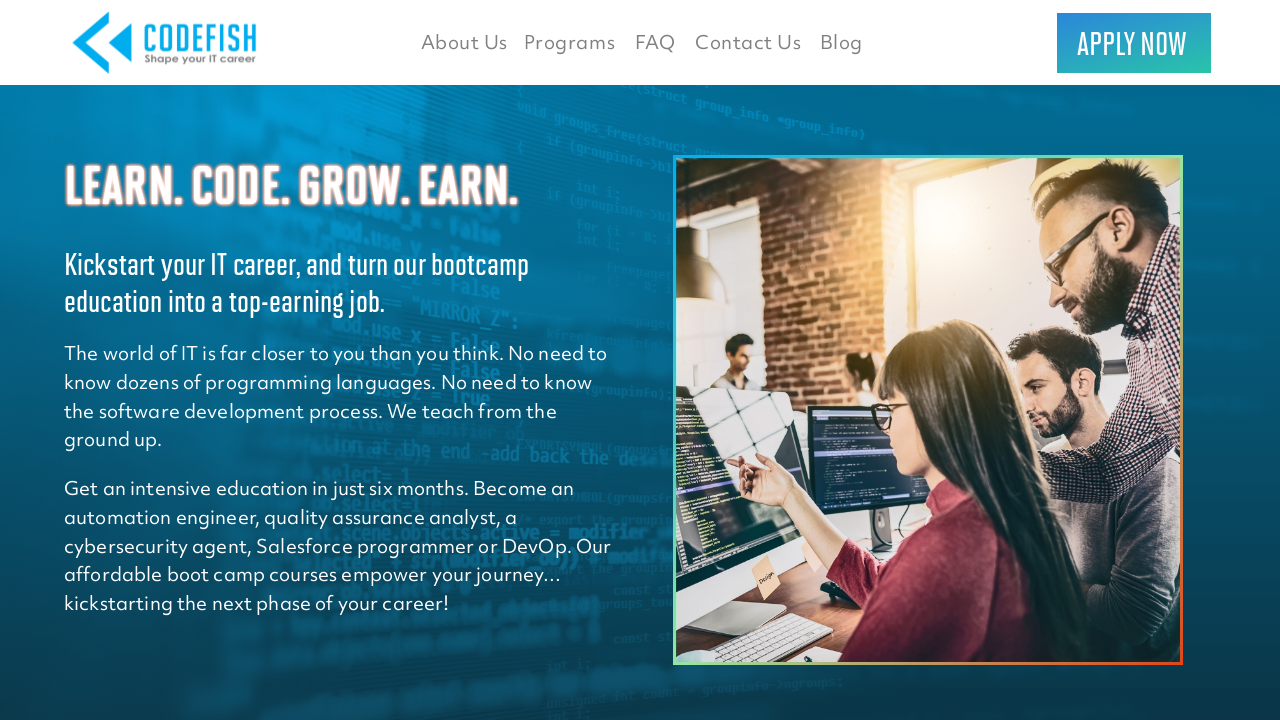

Clicked the 'About us' button using JavaScript at (464, 42) on button:text('About us')
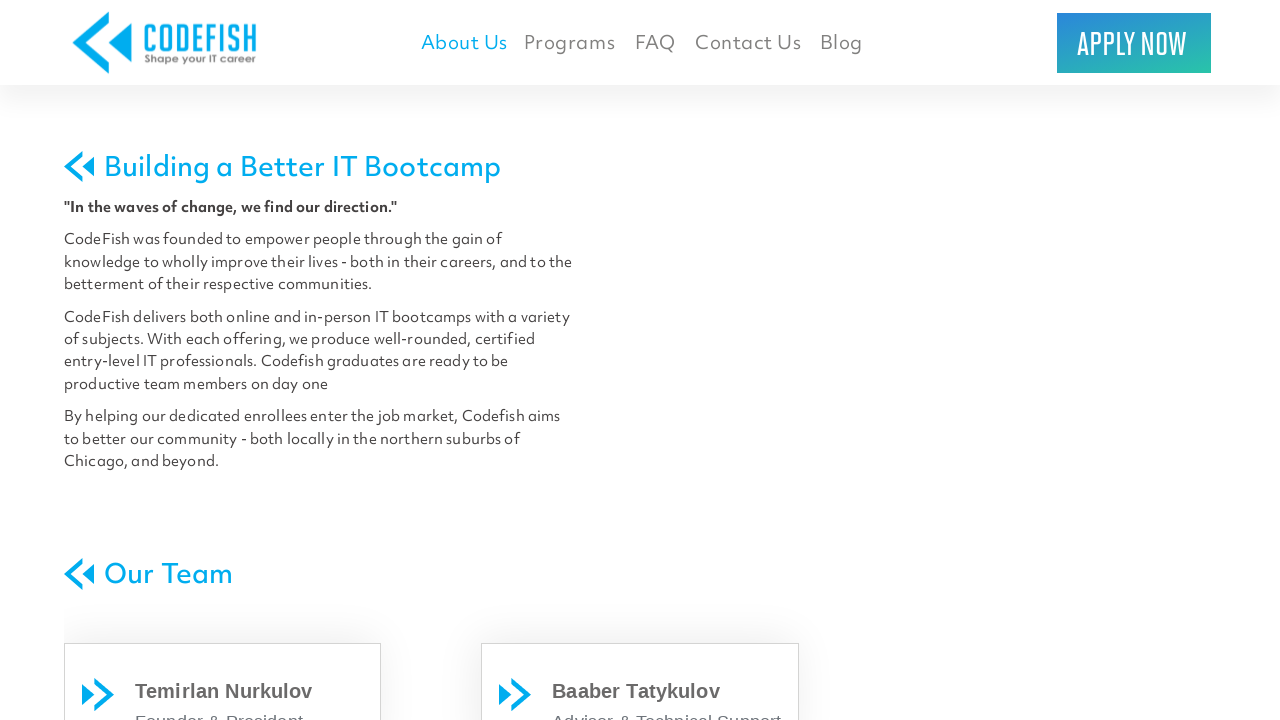

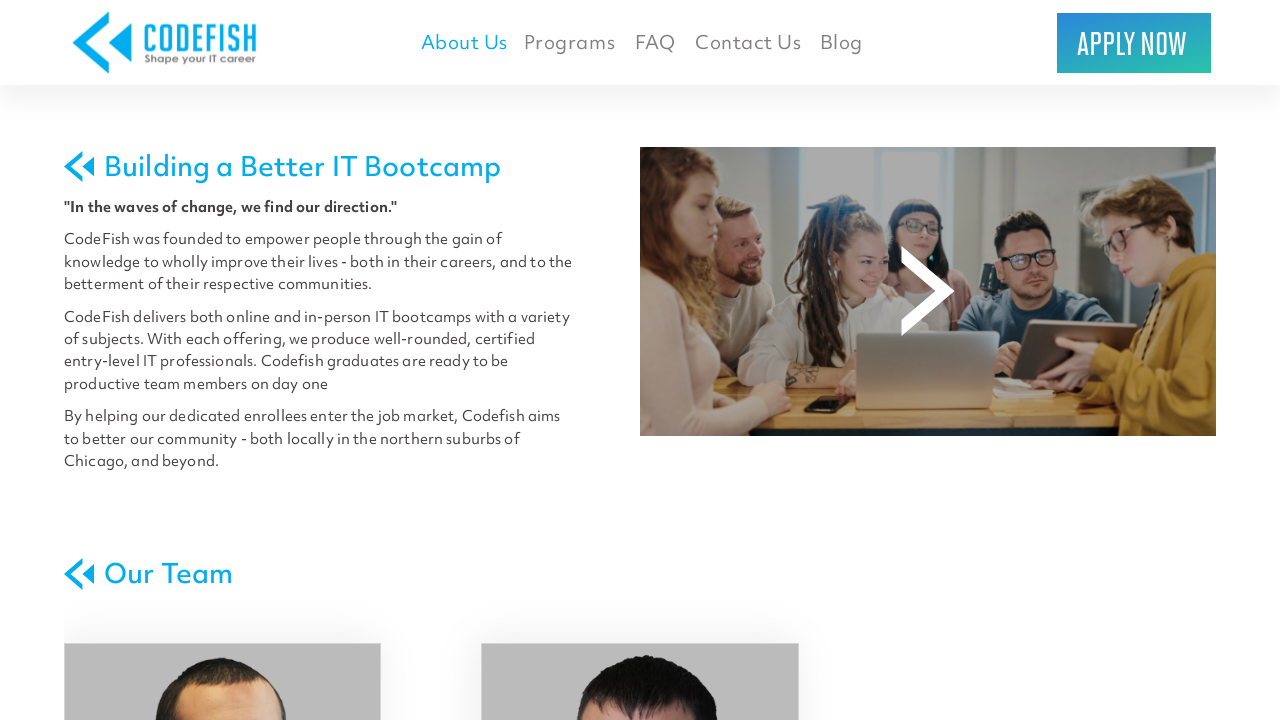